Tests loading green button functionality using explicit waits by clicking the start button and verifying loading and success states with explicit wait conditions.

Starting URL: https://kristinek.github.io/site/examples/loading_color

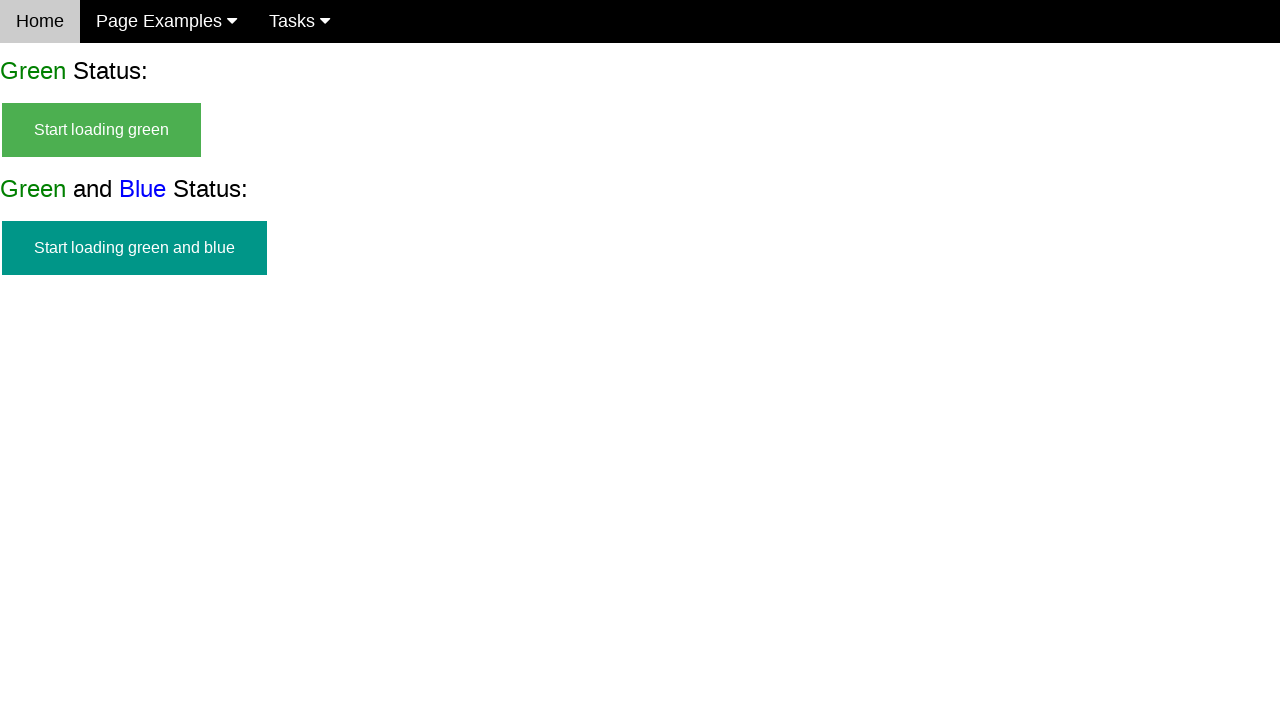

Clicked start button to initiate green loading at (102, 130) on #start_green
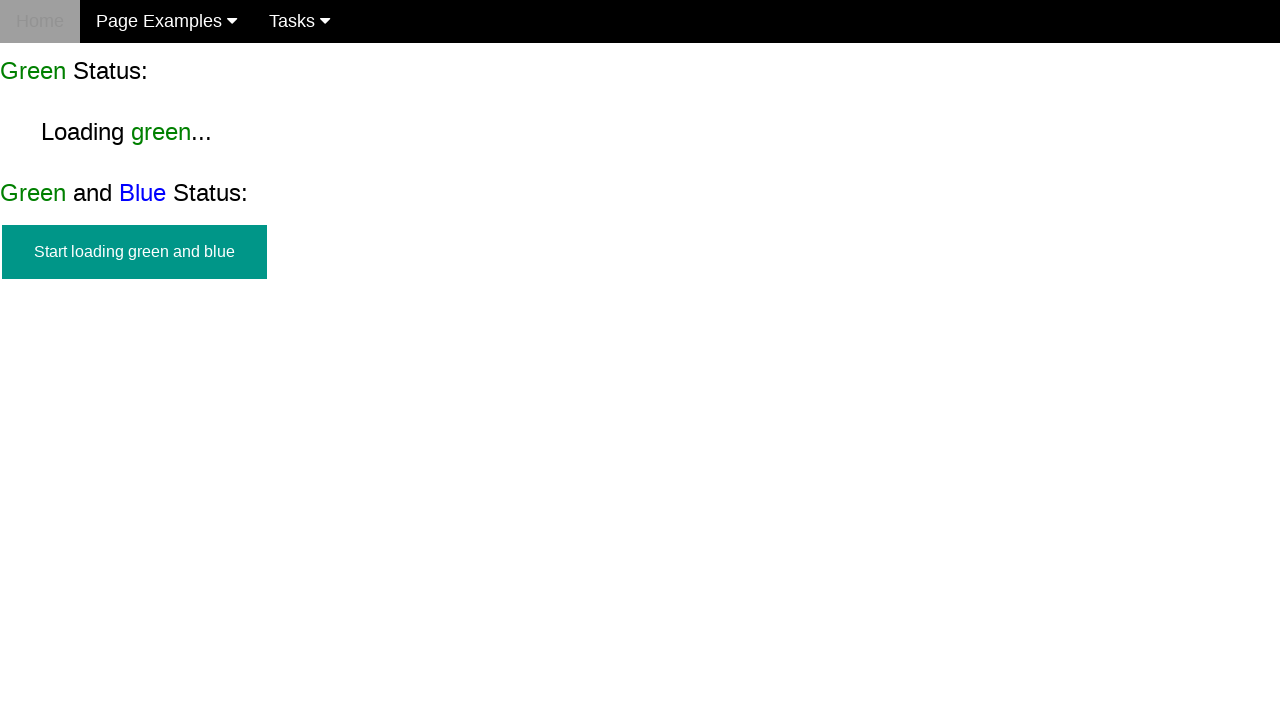

Start button hidden as expected
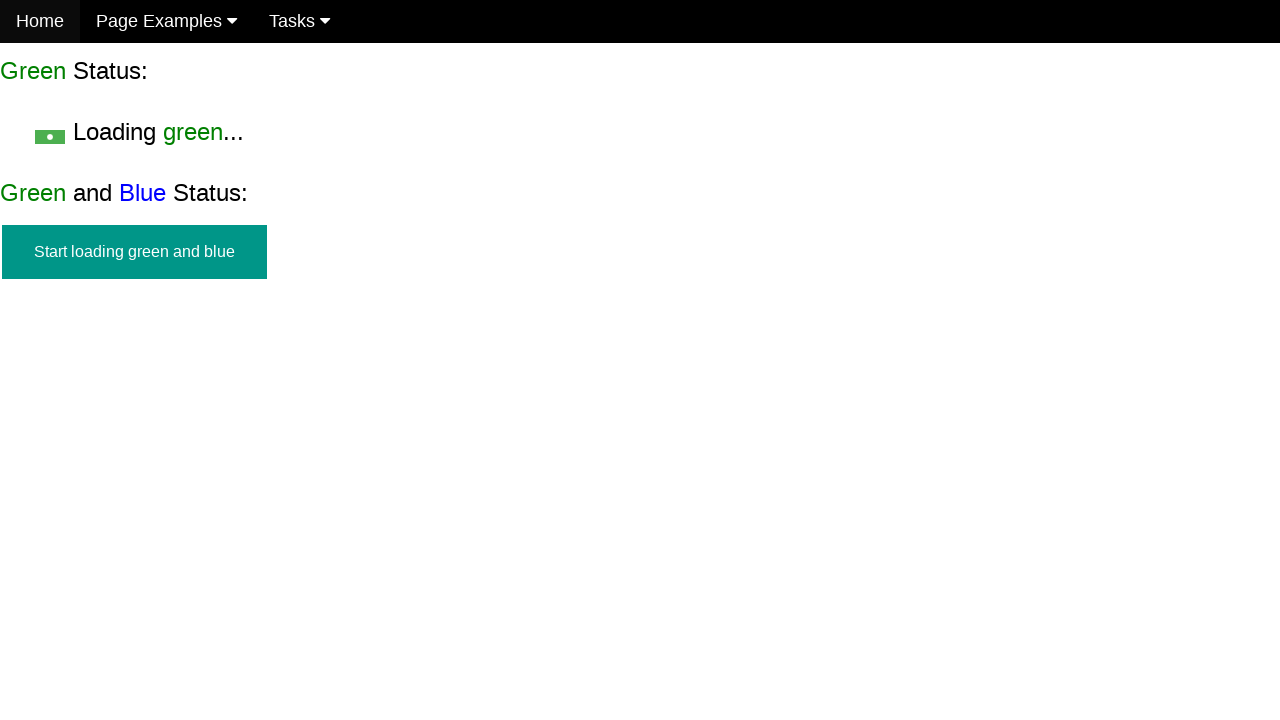

Loading text appeared indicating process started
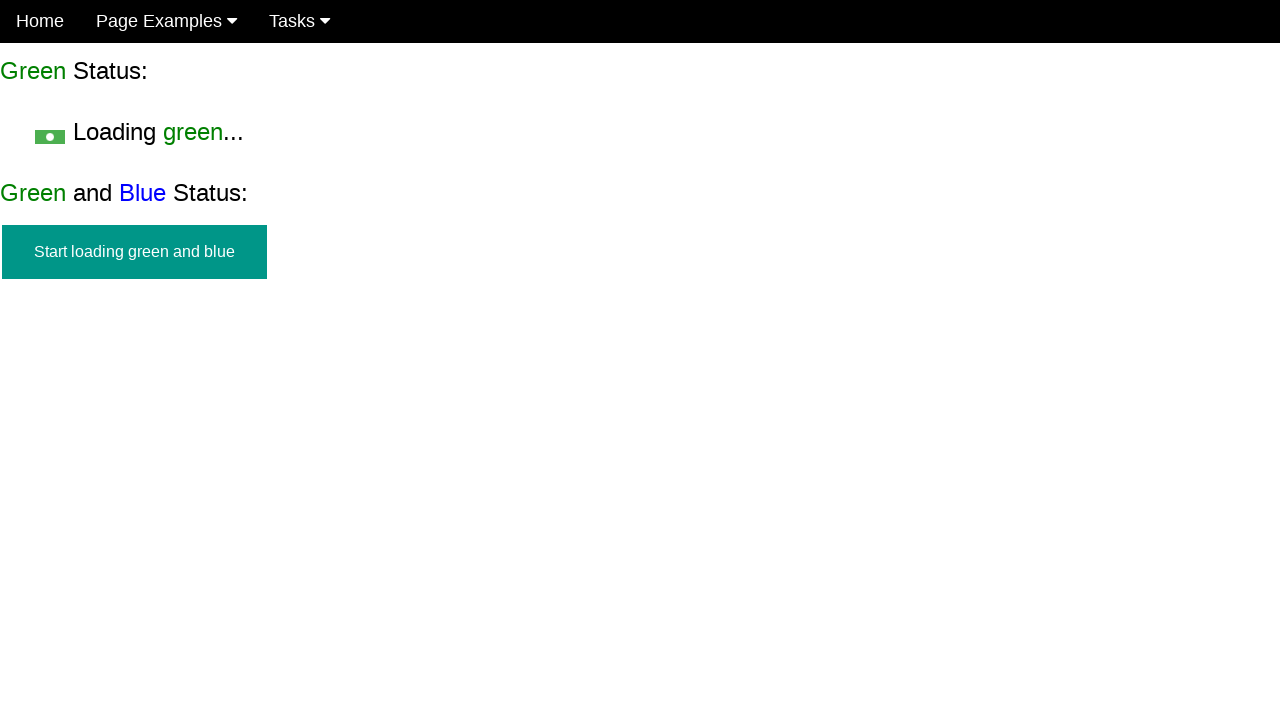

Success state appeared after loading completed
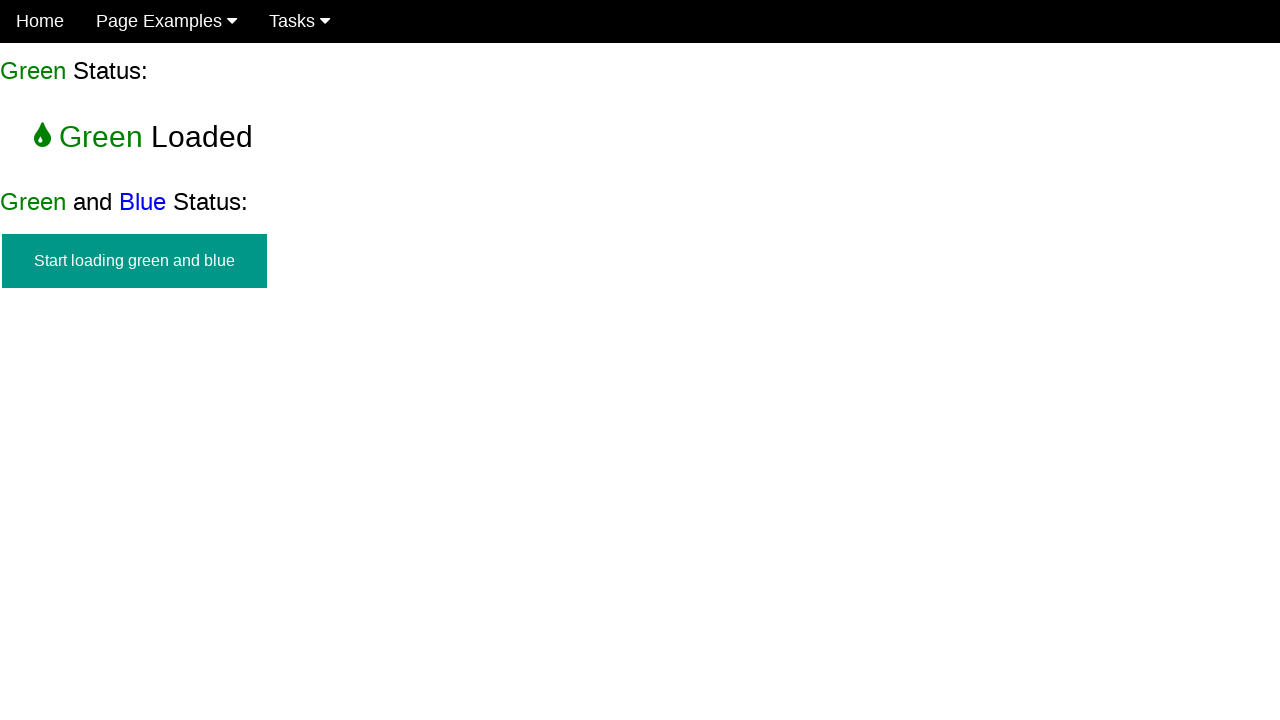

Loading text disappeared confirming completion
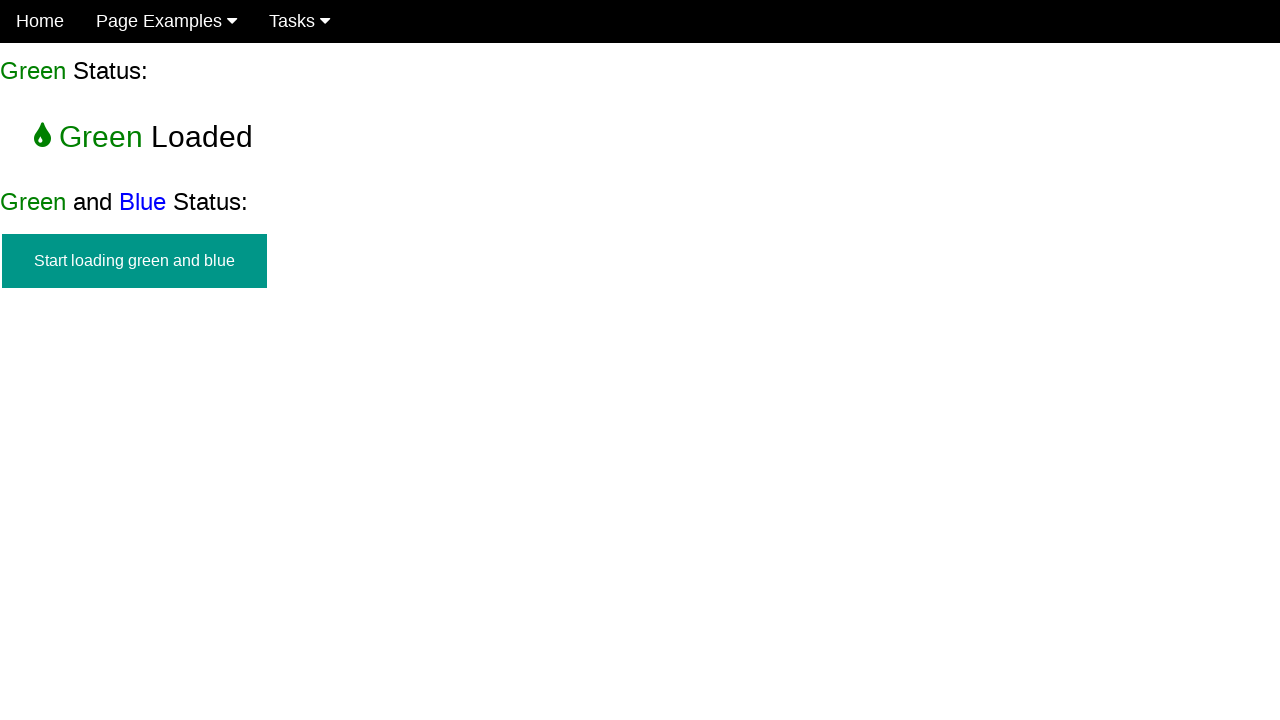

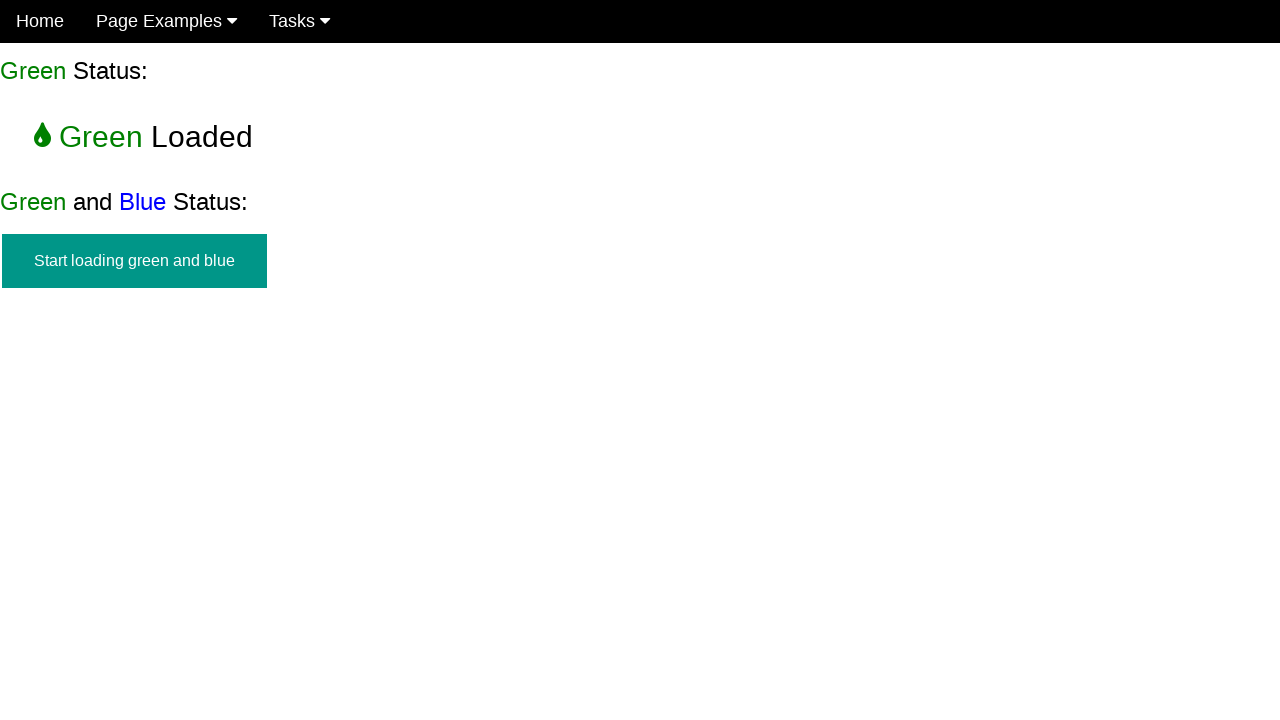